Navigates to the PlayStation 5 Digital Edition product page on PlayStation Direct and waits for the page to load.

Starting URL: https://direct.playstation.com/en-us/consoles/console/playstation5-digital-edition-console.3005817

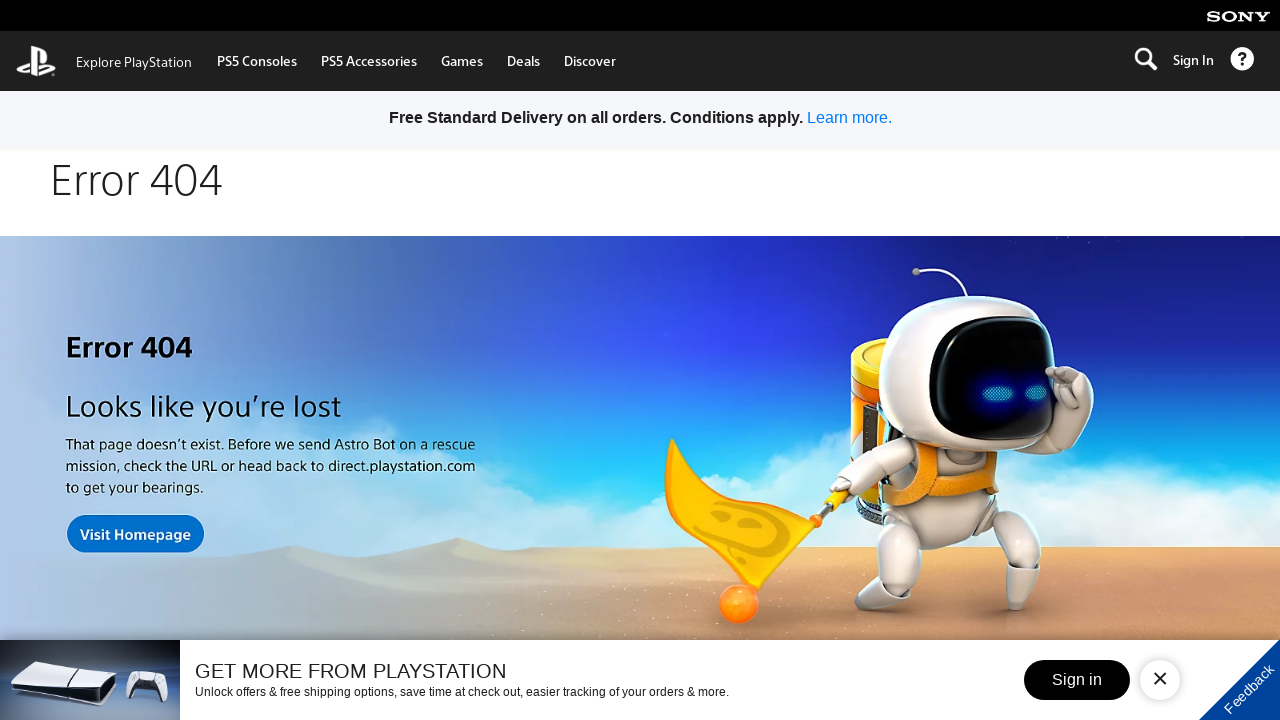

Waited for DOM content to load on PlayStation 5 Digital Edition product page
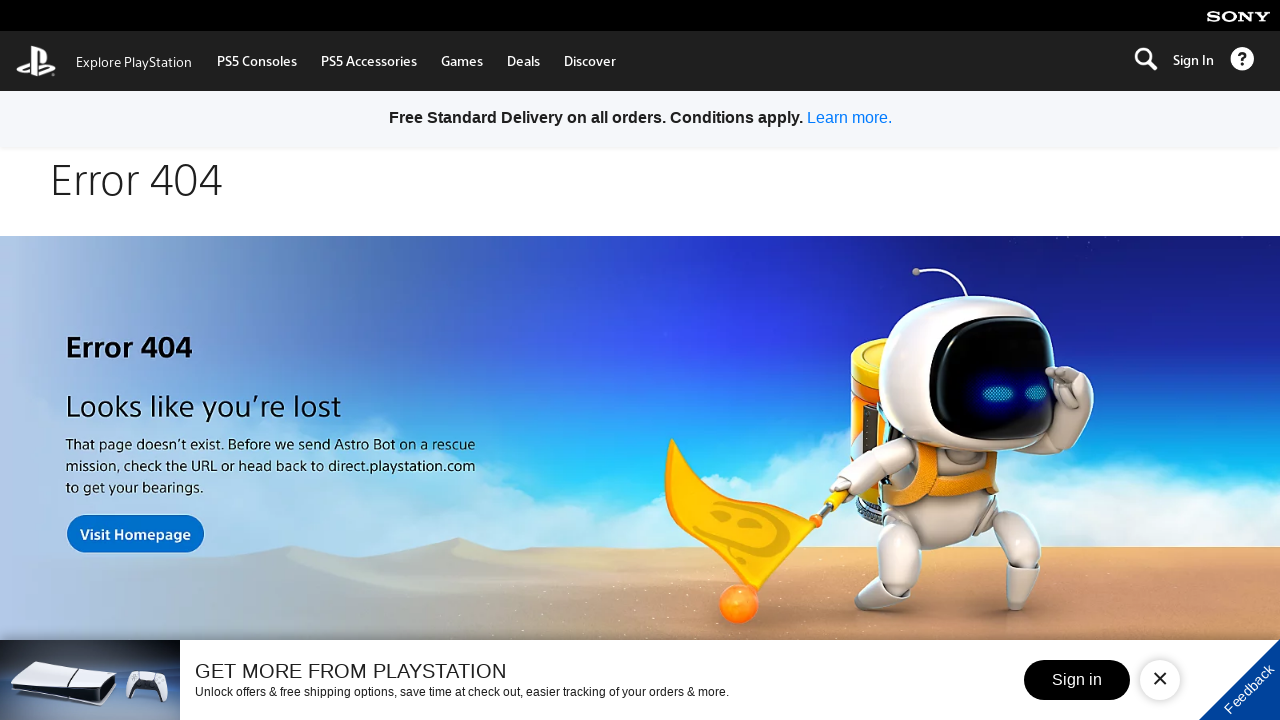

Confirmed body element is visible, page fully loaded
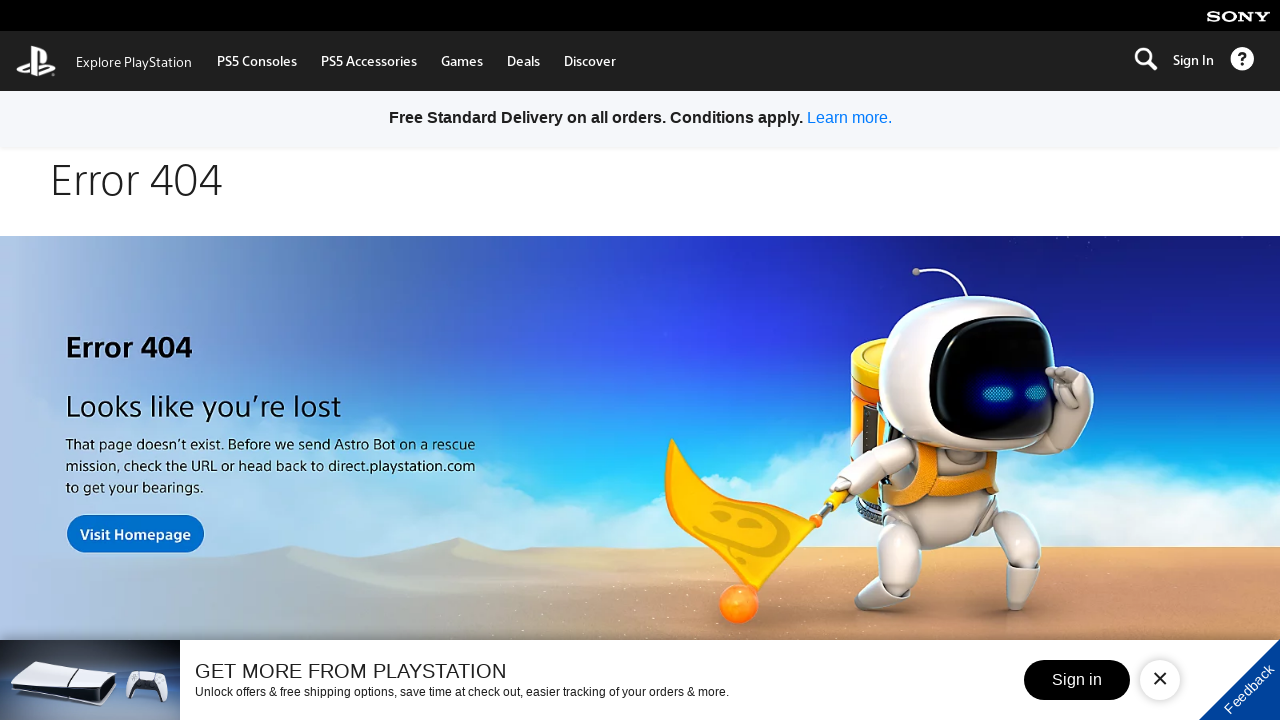

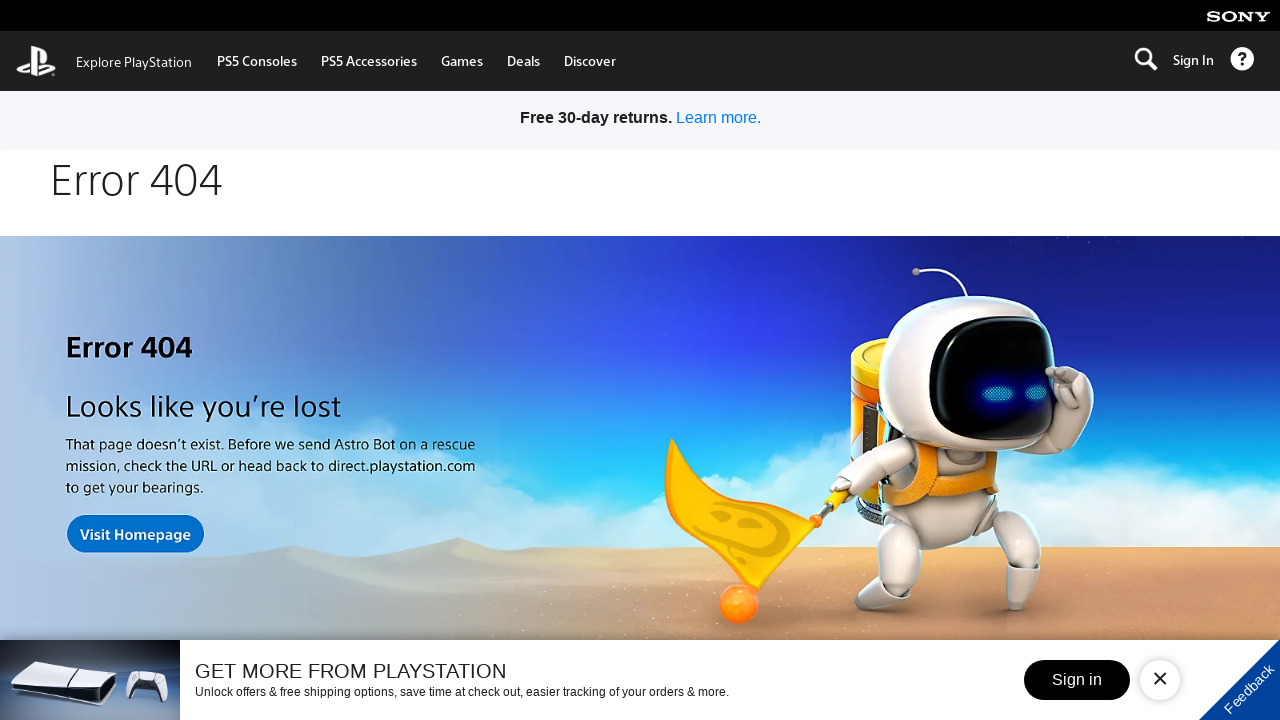